Tests checkbox functionality by finding all checkboxes on the page and verifying that the second checkbox is checked while the first is unchecked, using both attribute lookup and isSelected approaches.

Starting URL: http://the-internet.herokuapp.com/checkboxes

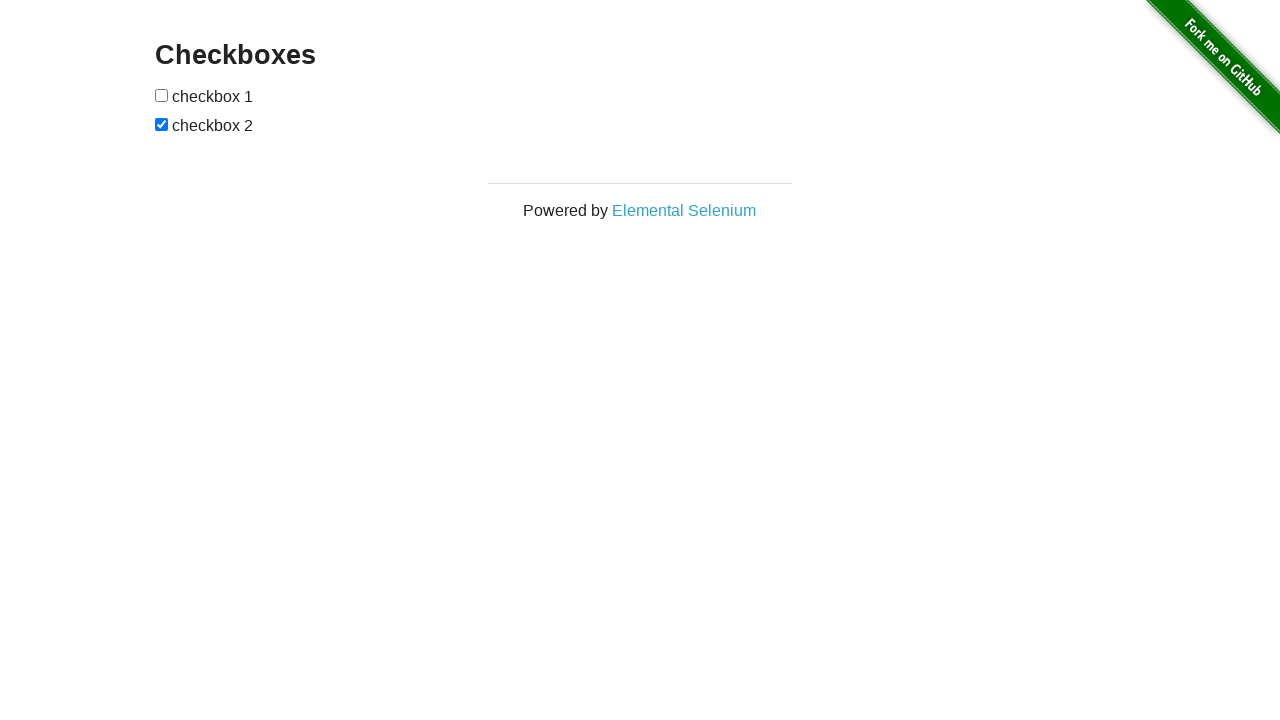

Waited for checkboxes to be present on the page
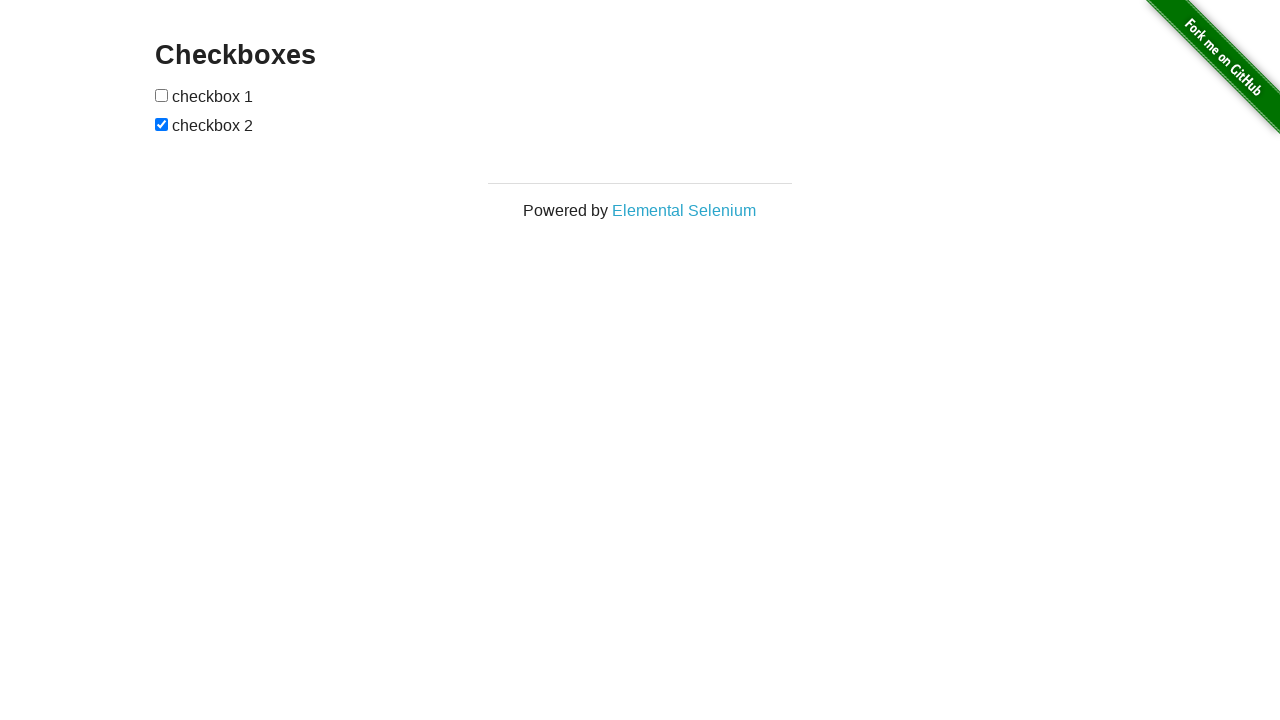

Located all checkboxes on the page
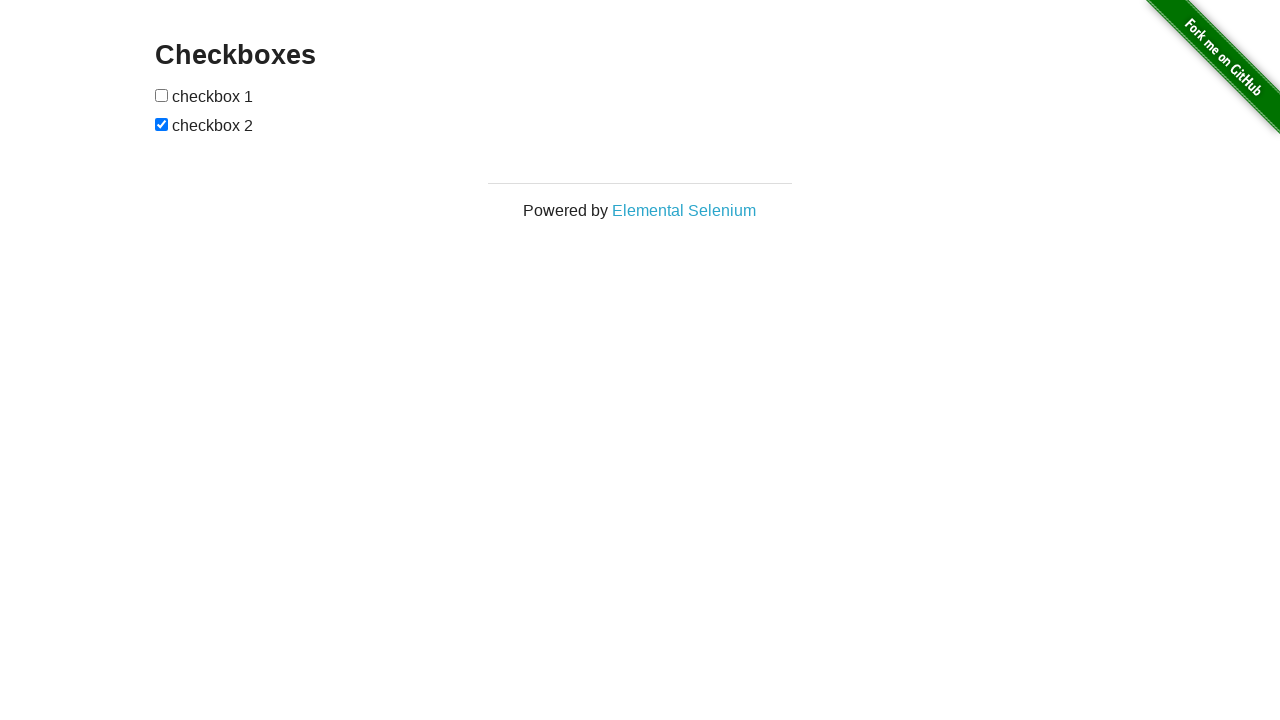

Verified that the second checkbox is checked
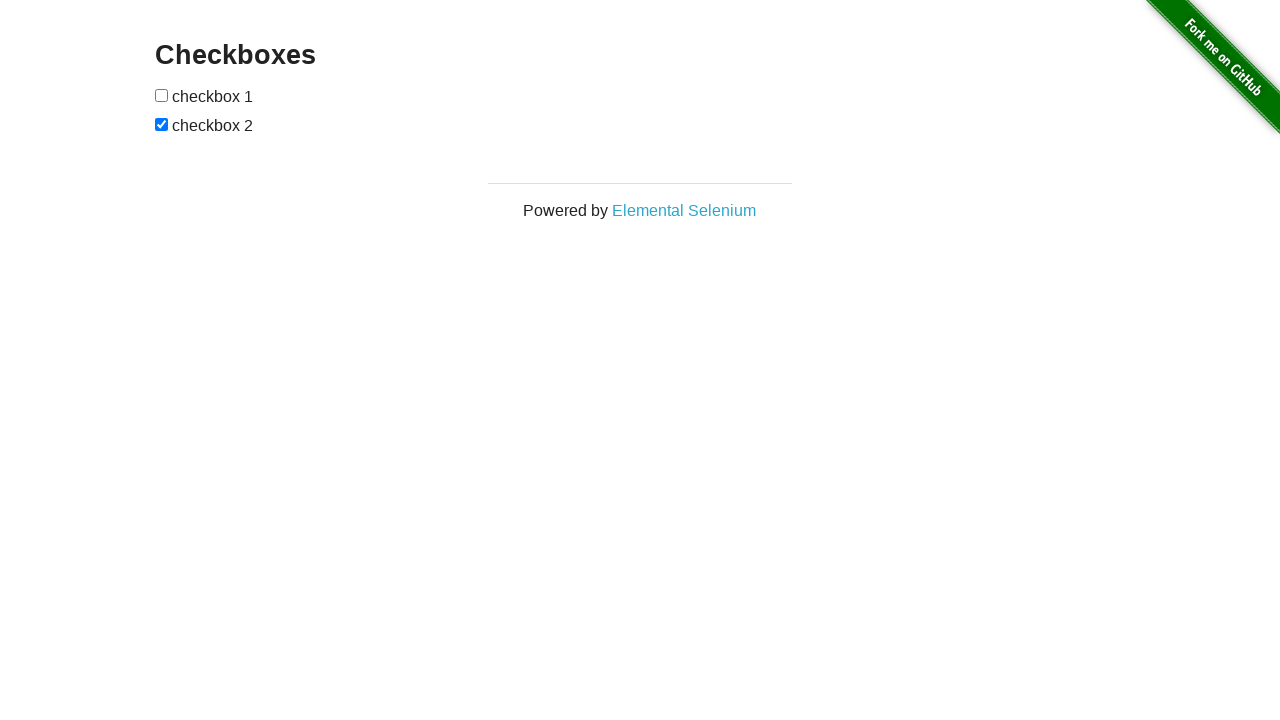

Verified that the first checkbox is not checked
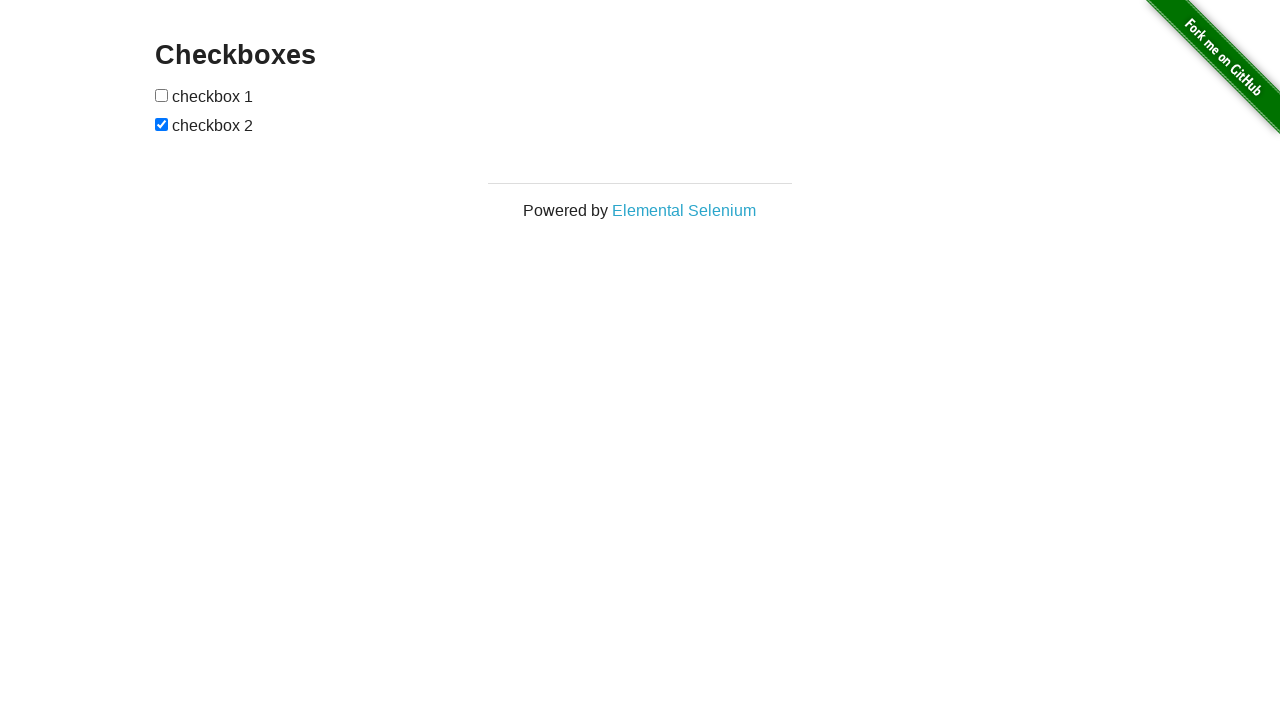

Clicked the first checkbox to check it at (162, 95) on input[type="checkbox"] >> nth=0
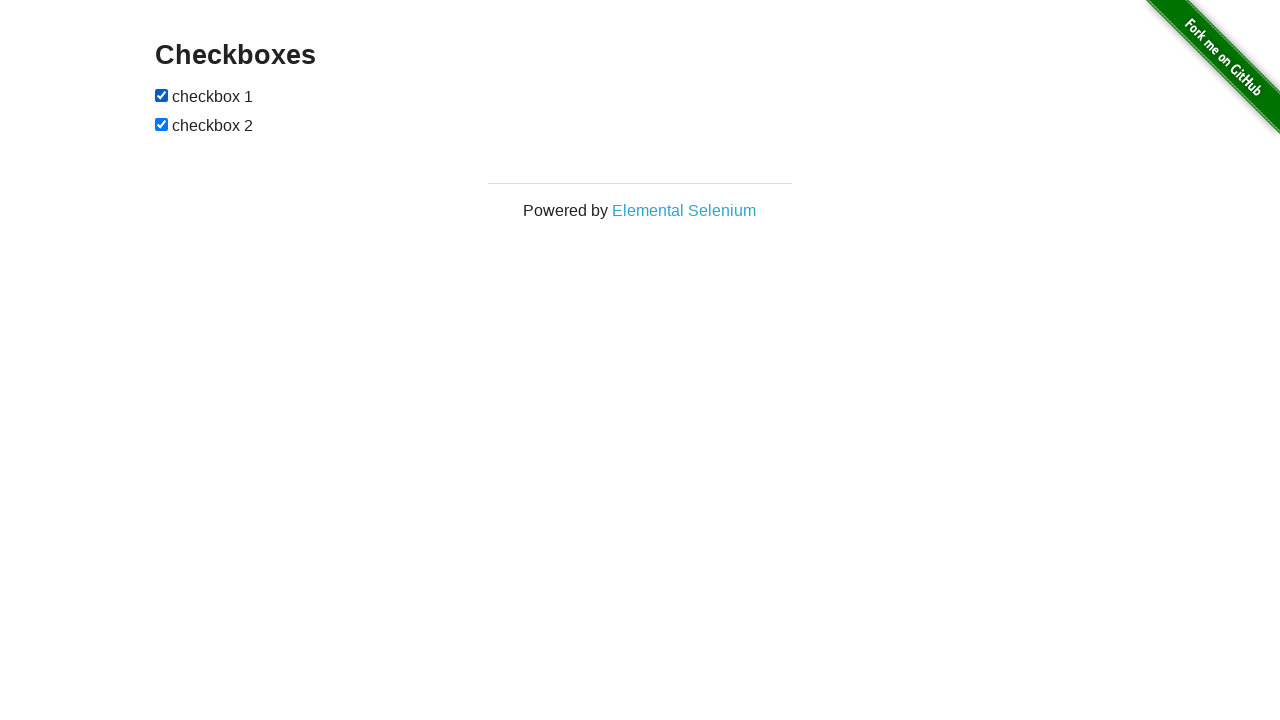

Verified that the first checkbox is now checked after clicking
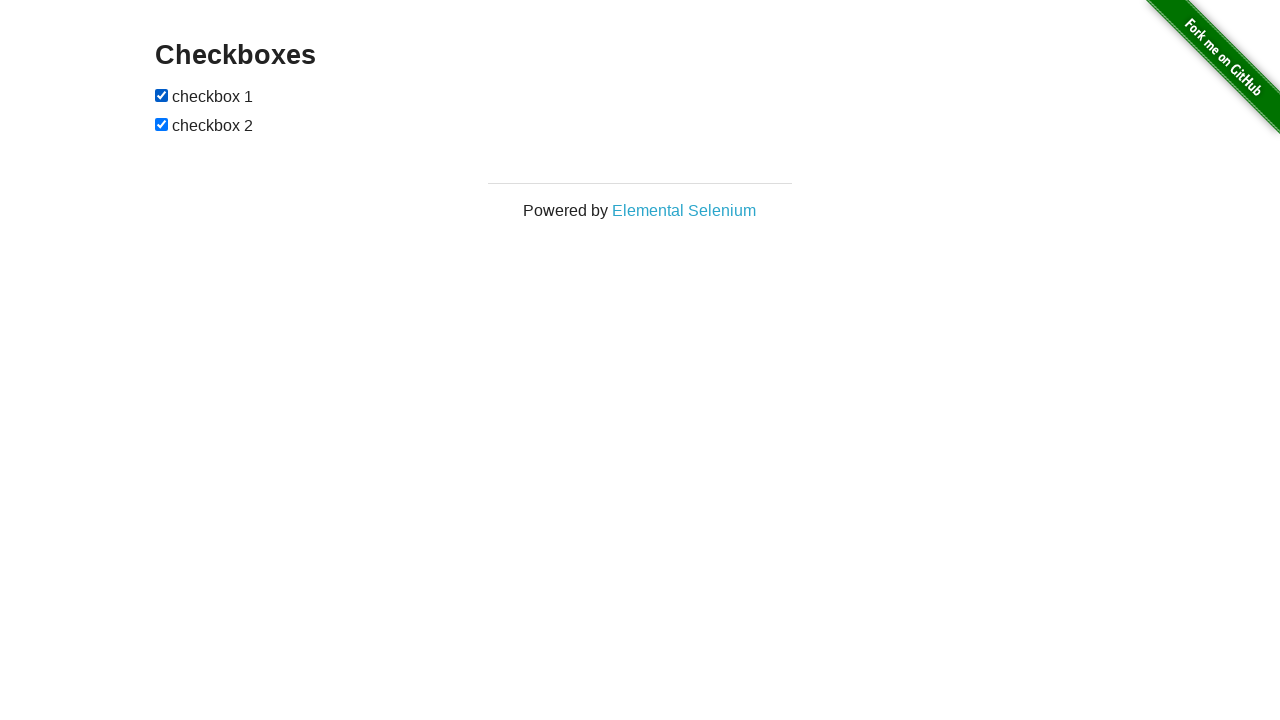

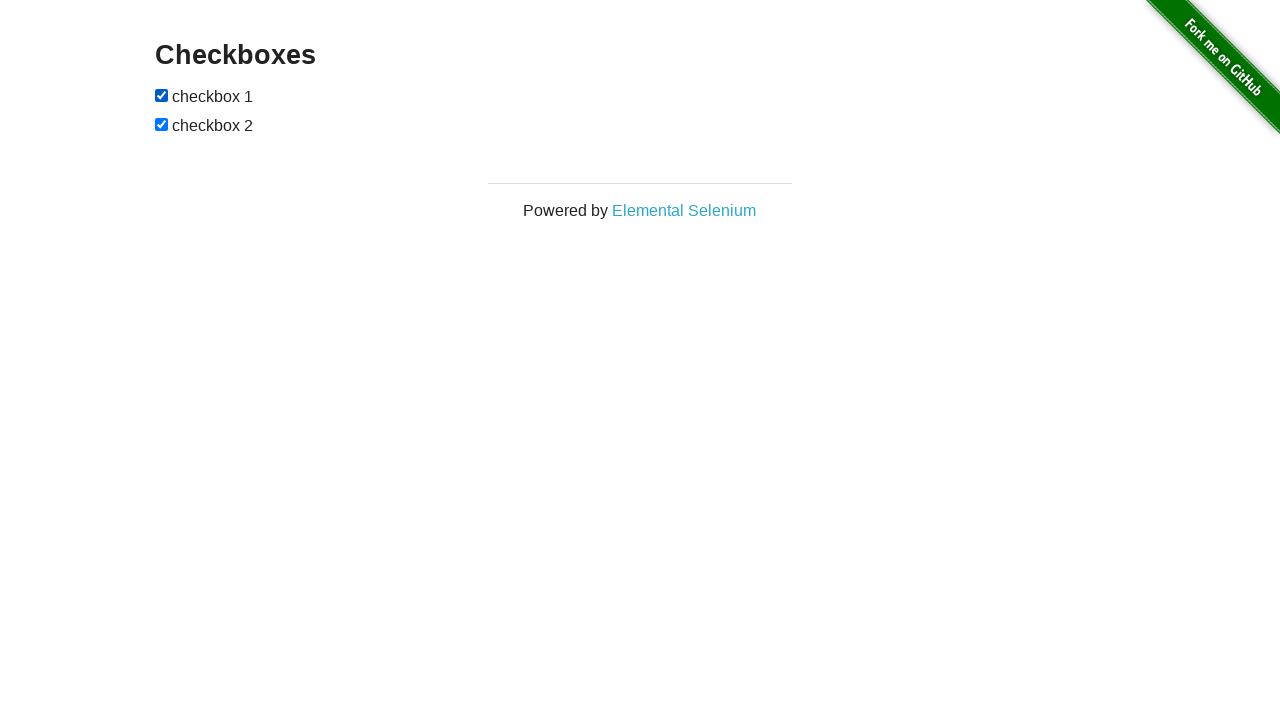